Tests browser alert handling by clicking a button that triggers an alert and then accepting/dismissing the alert dialog

Starting URL: https://demoqa.com/alerts

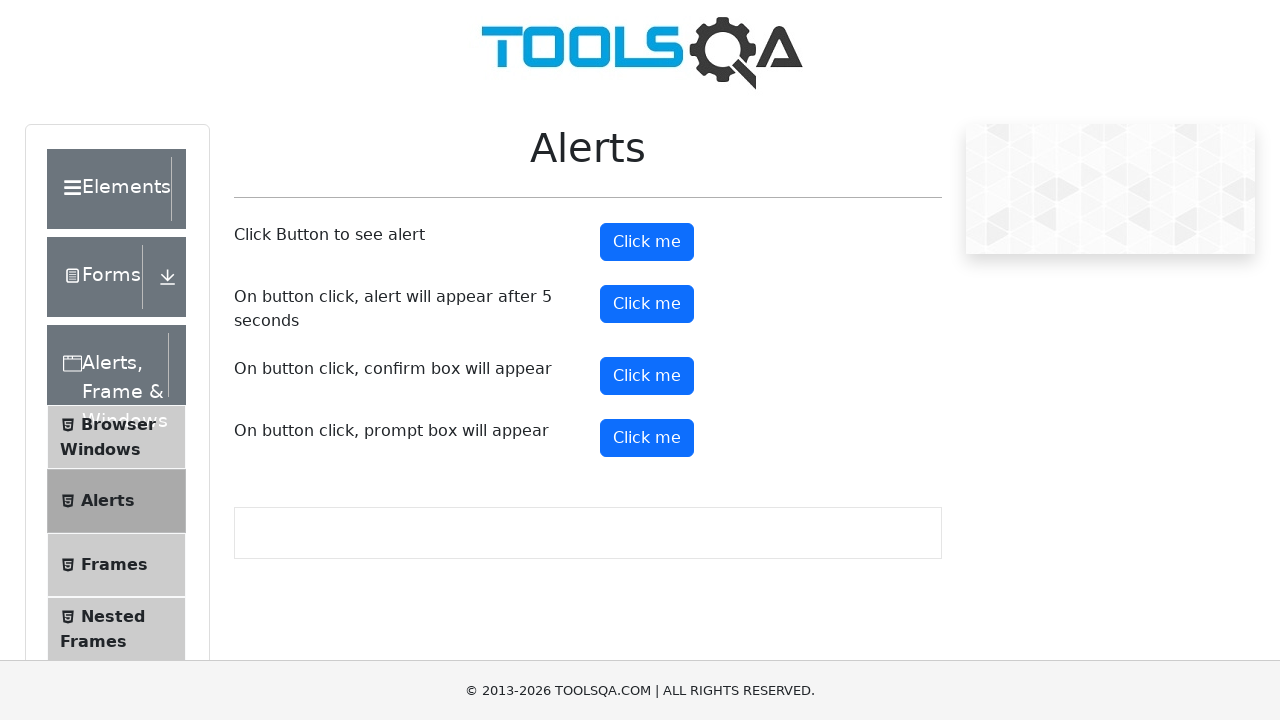

Set up dialog handler to accept the alert
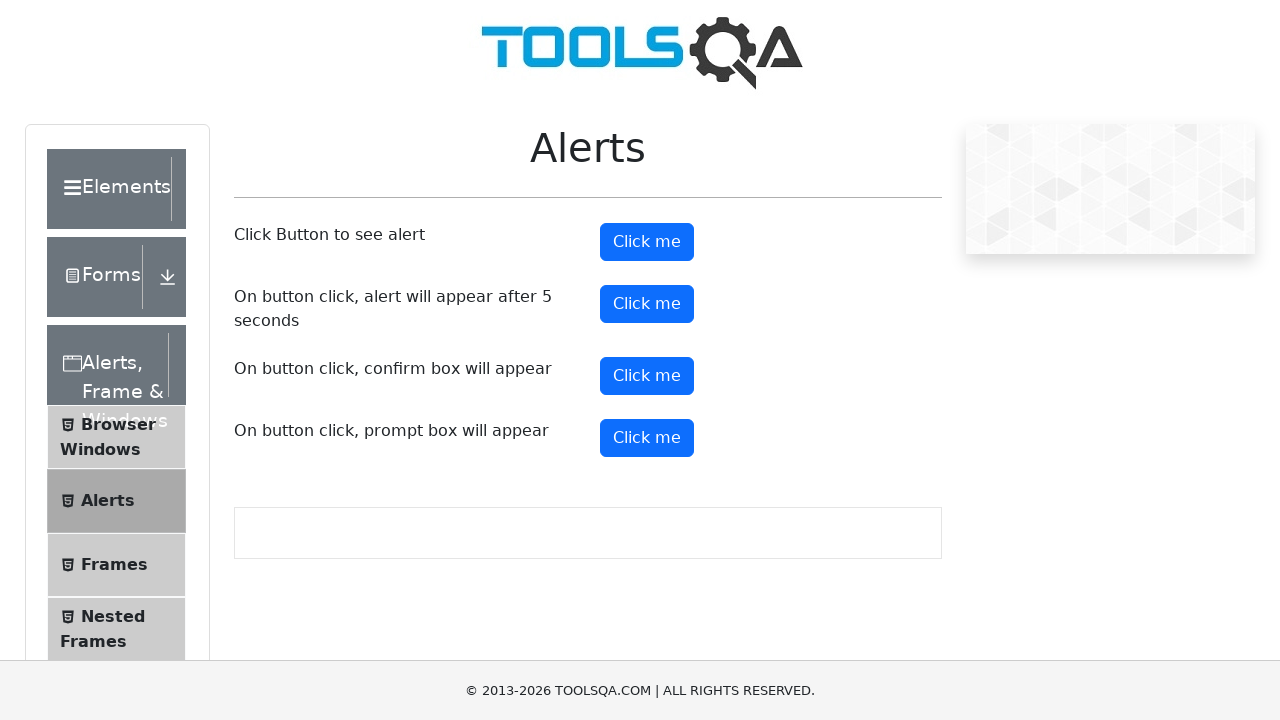

Clicked the alert button to trigger the alert dialog at (647, 242) on #alertButton
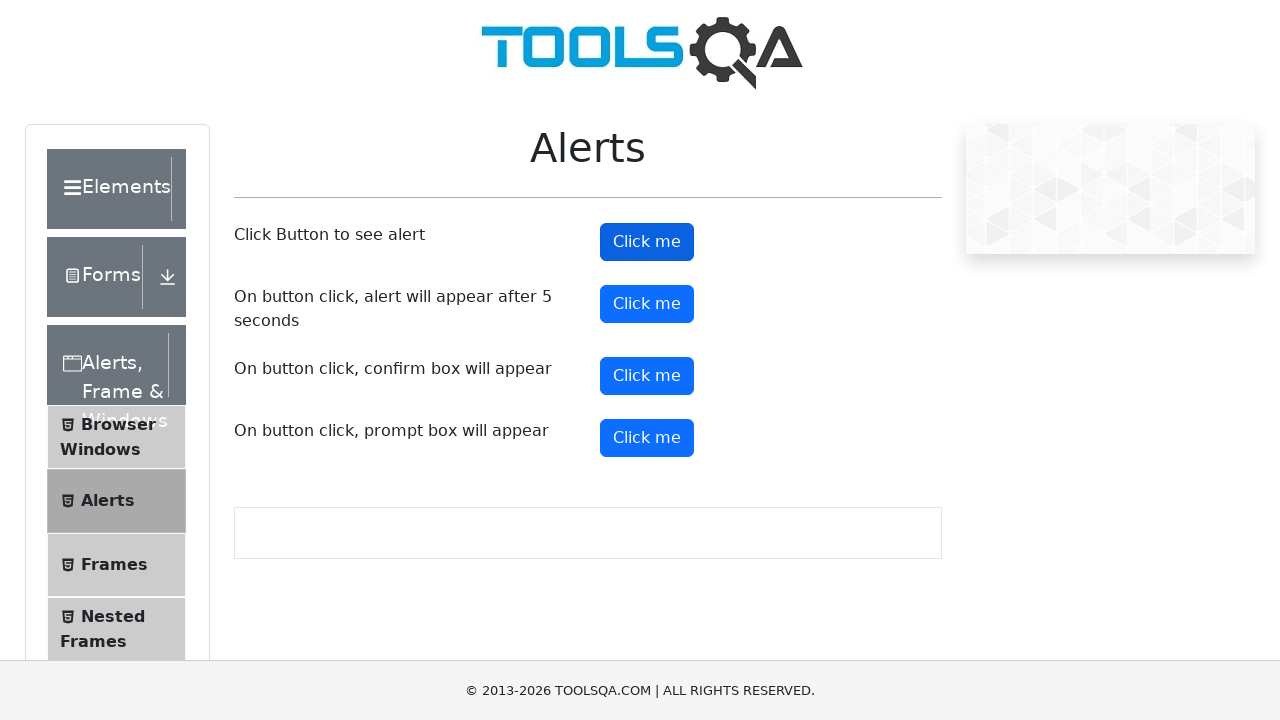

Waited 500ms for alert to be processed
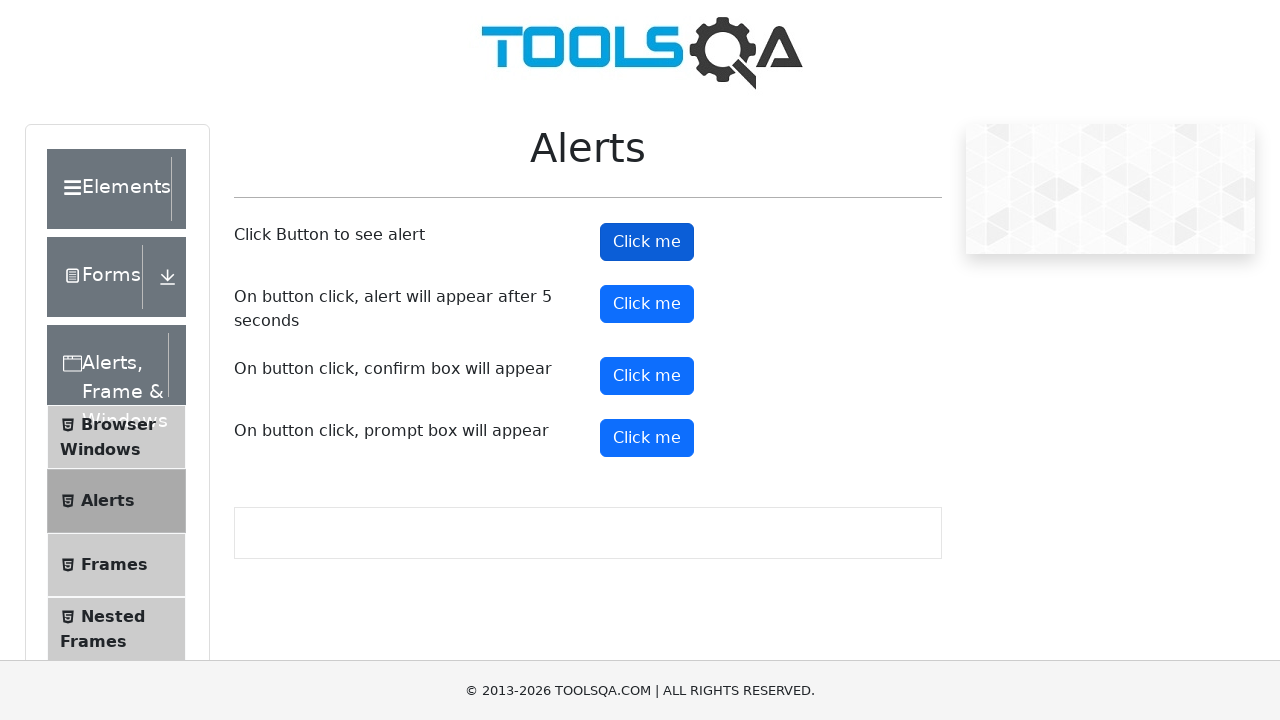

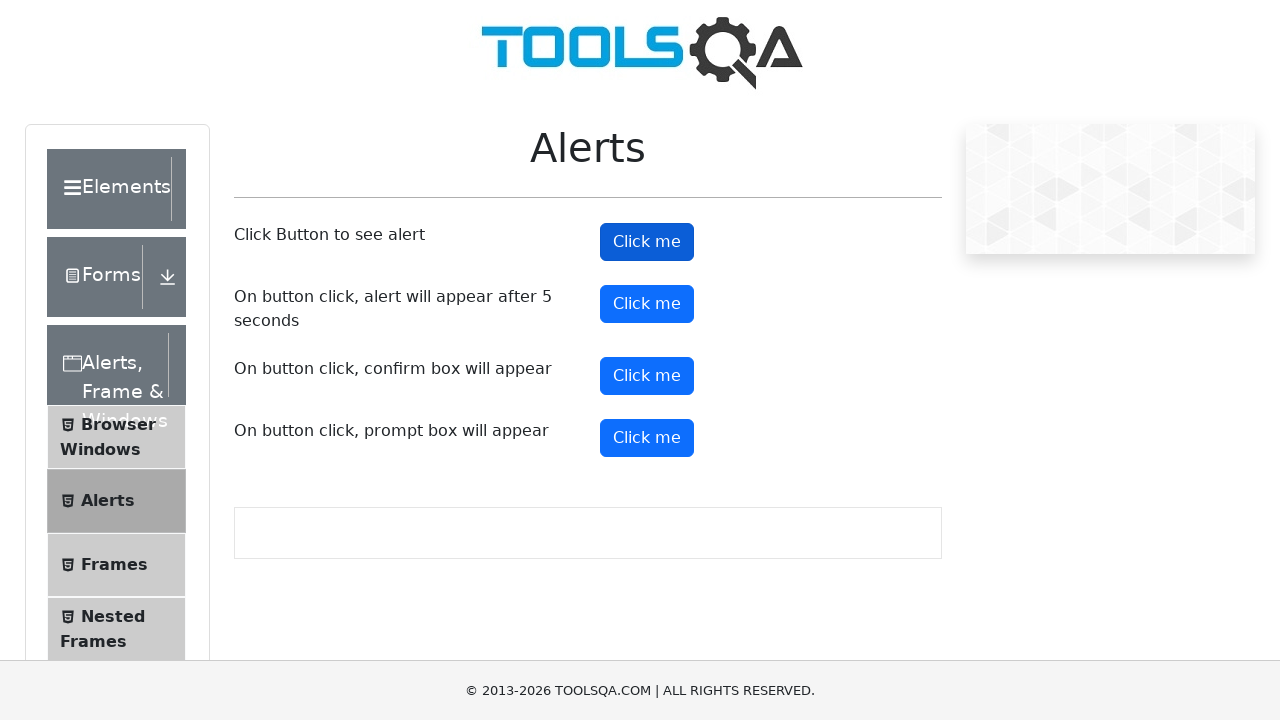